Navigates to GoDaddy India homepage and verifies the page title and URL

Starting URL: https://www.godaddy.com/en-in

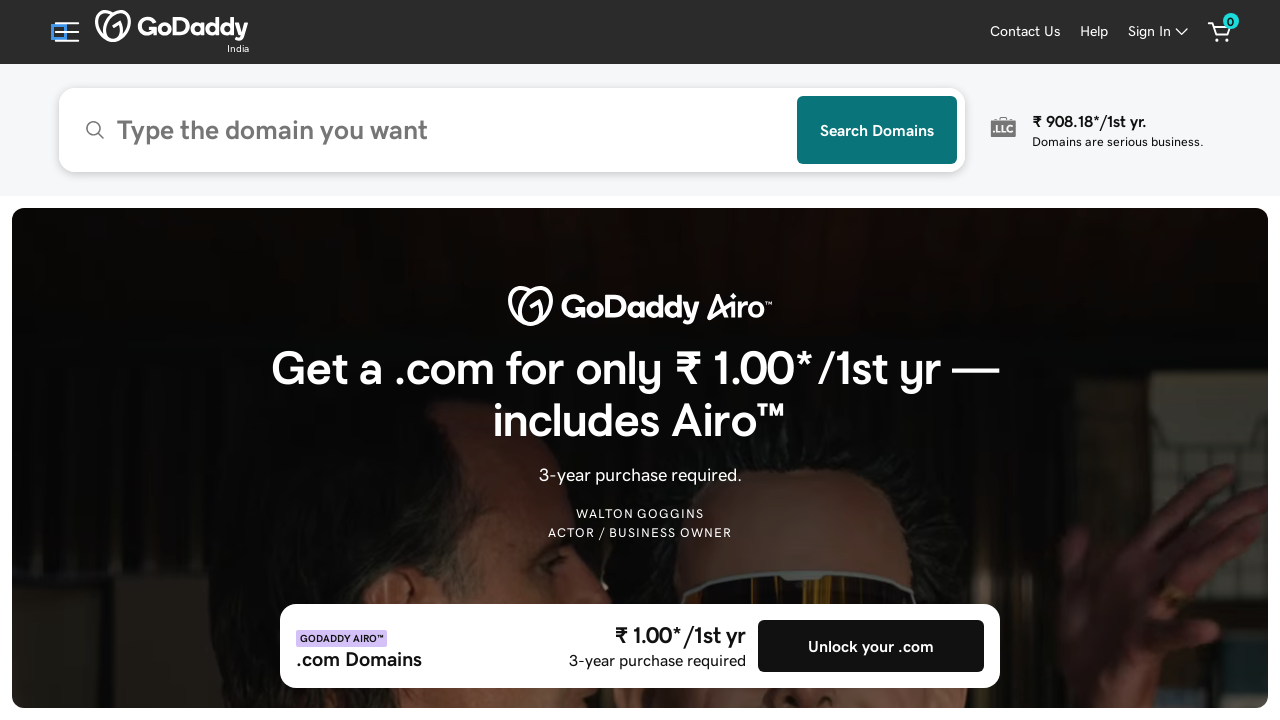

Navigated to GoDaddy India homepage
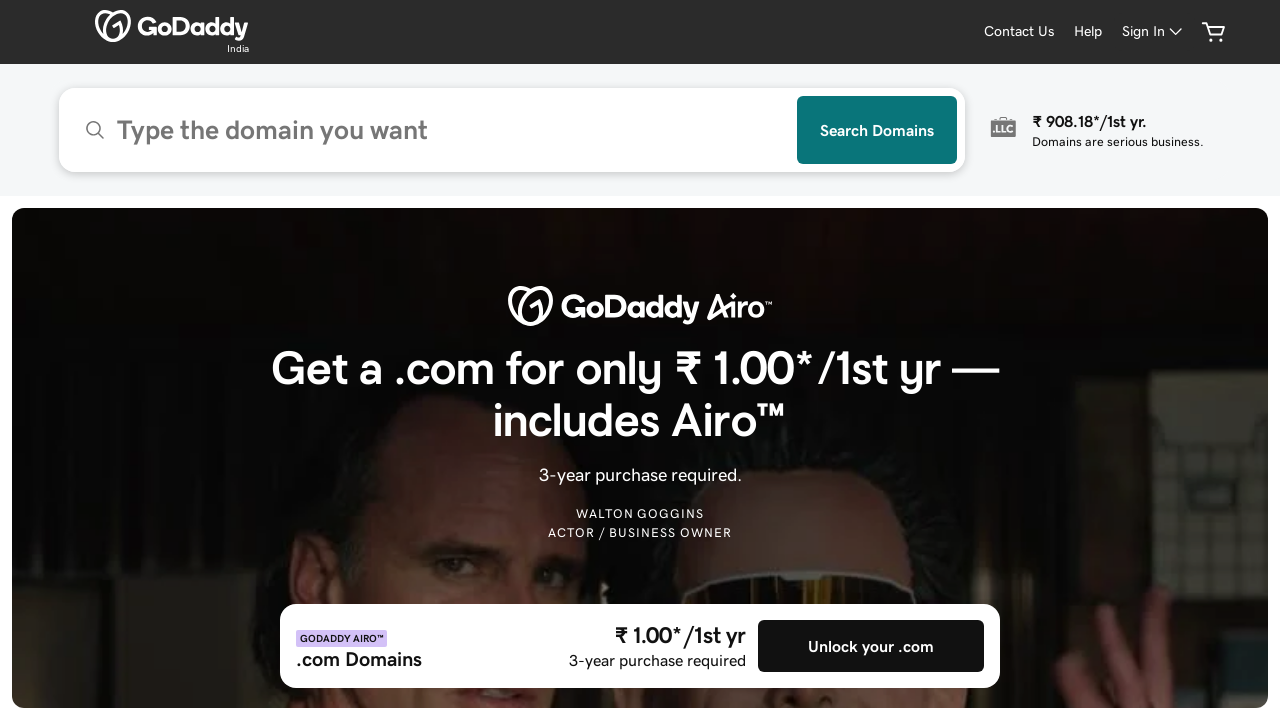

Verified page title is correct
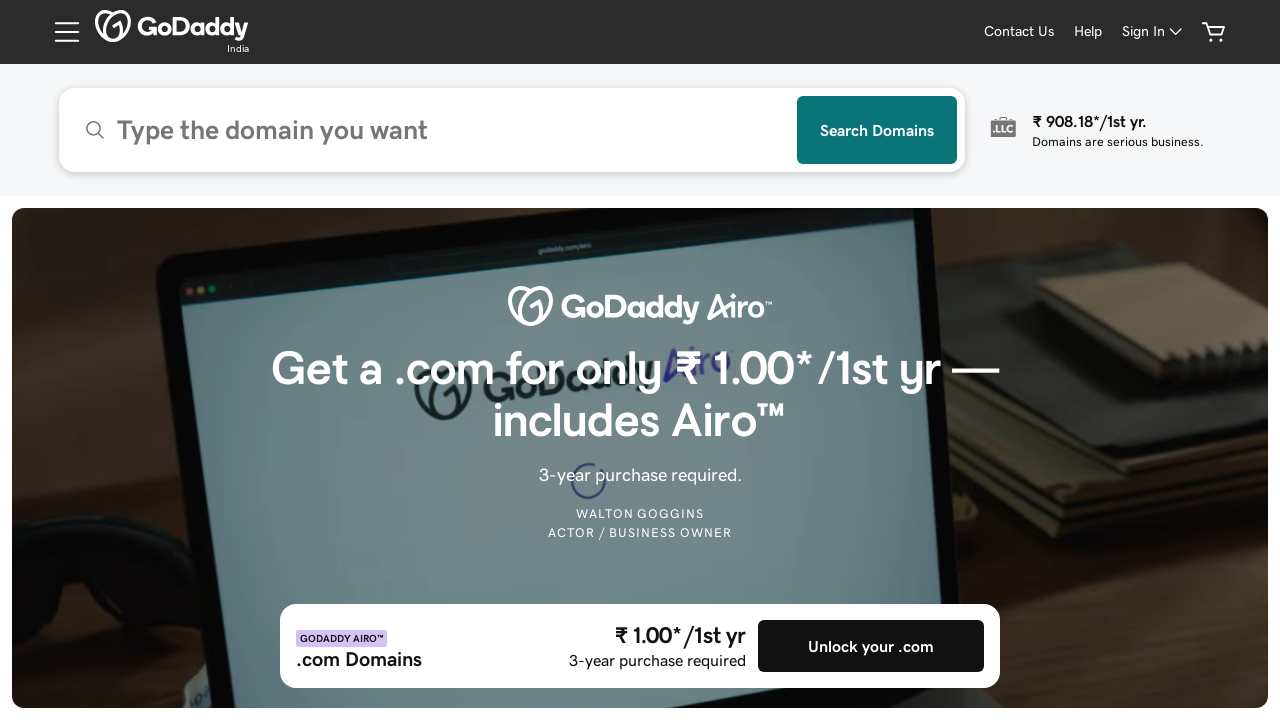

Verified current URL is correct
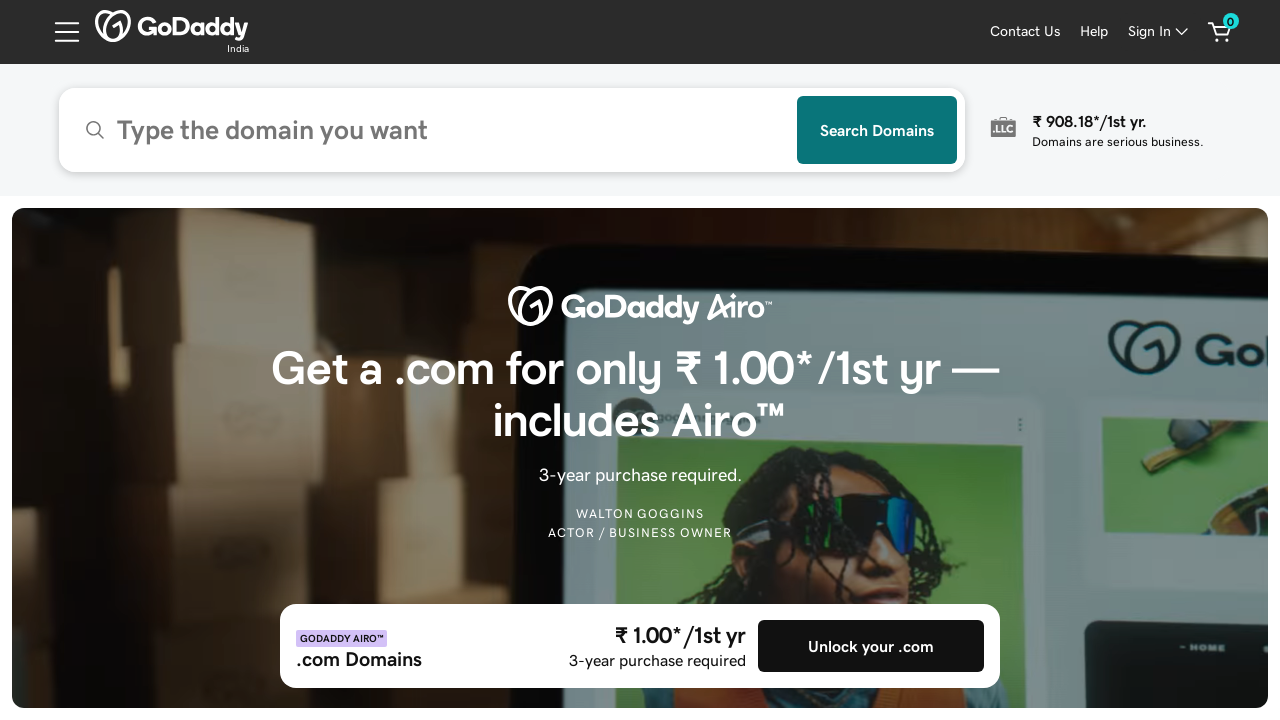

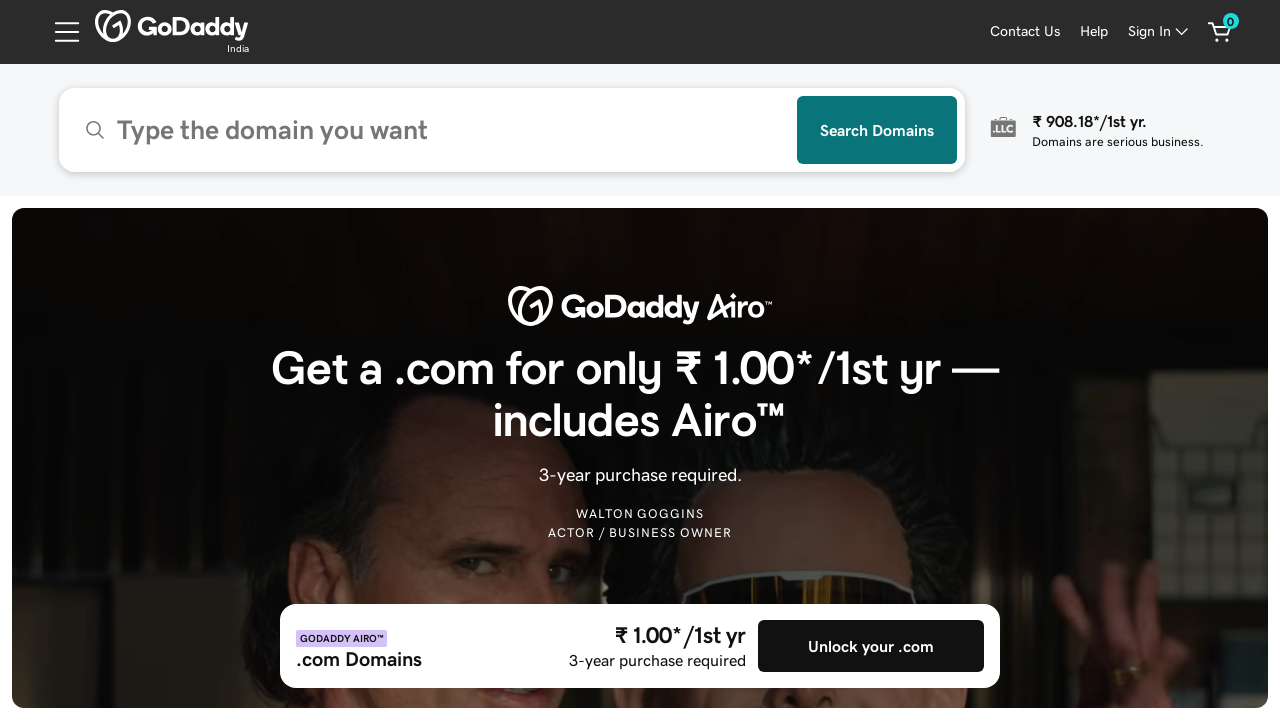